Visits the Checkly homepage and verifies that the page loads successfully by checking the response status code is less than 400.

Starting URL: https://checklyhq.com

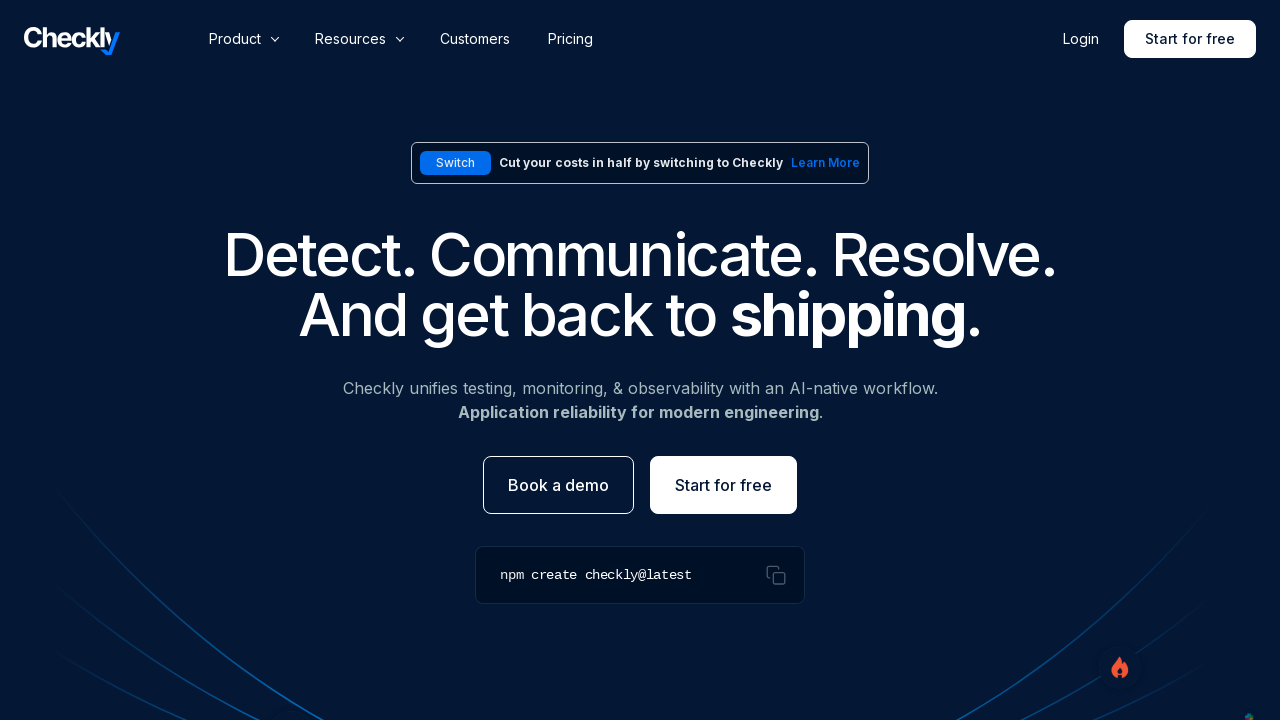

Navigated to Checkly homepage at https://checklyhq.com
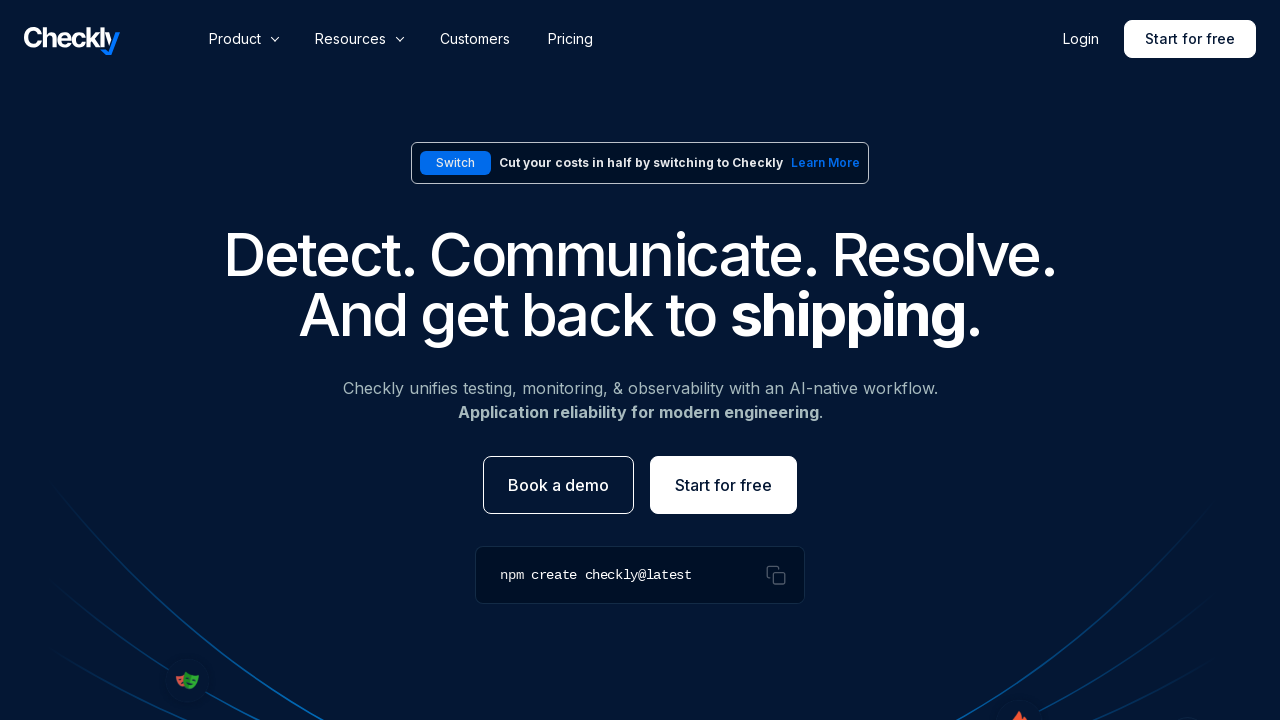

Verified page loaded successfully with status code 200
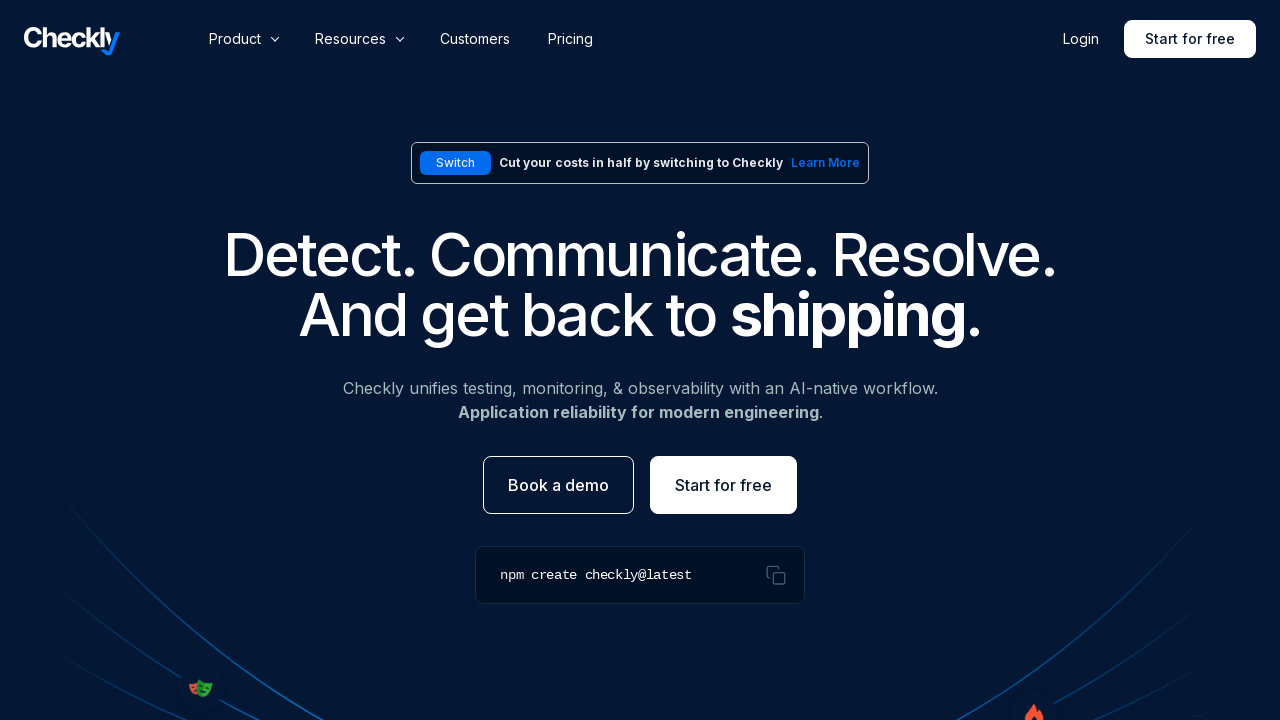

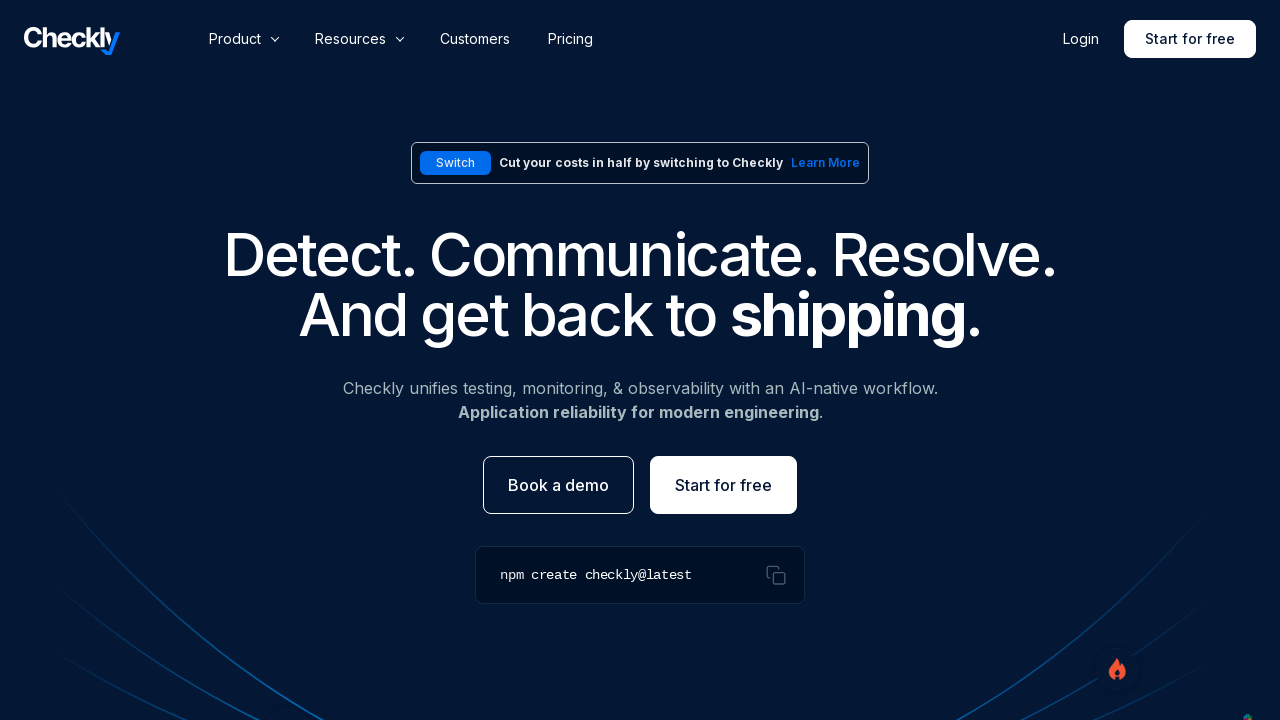